Tests drag and drop functionality by dragging an element from column A to column B on a demo page

Starting URL: https://the-internet.herokuapp.com/drag_and_drop

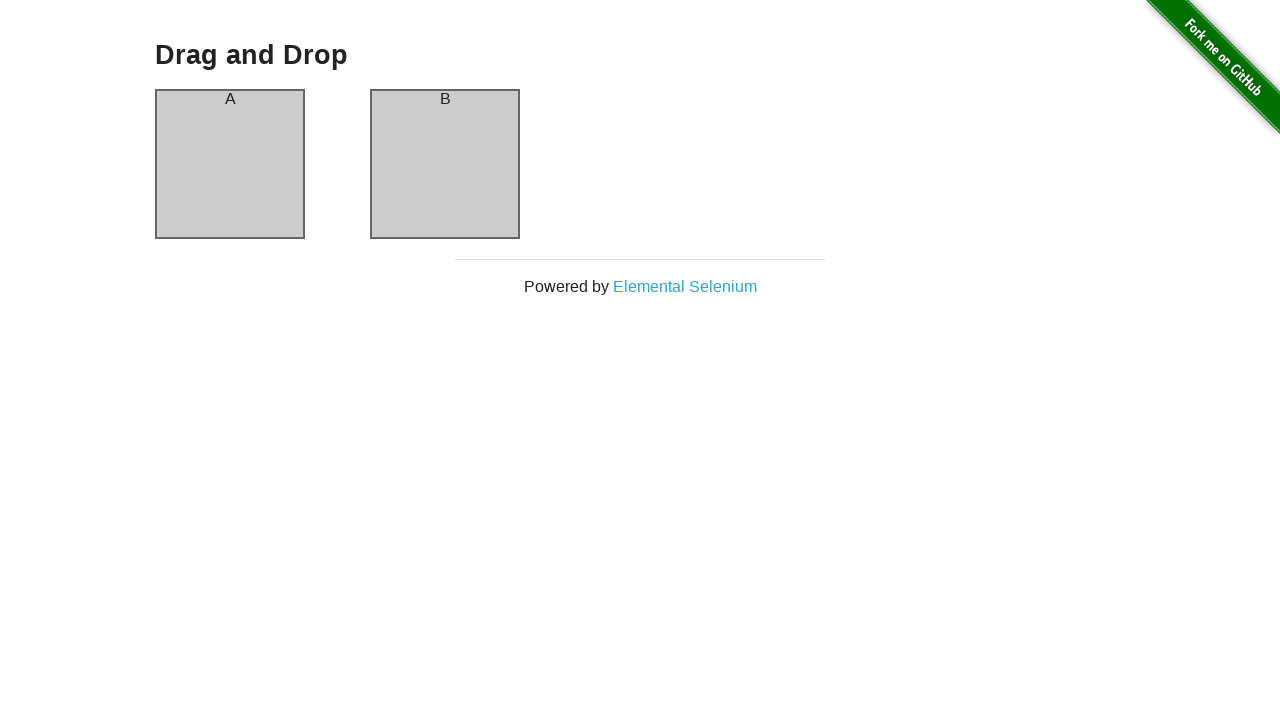

Navigated to drag and drop demo page
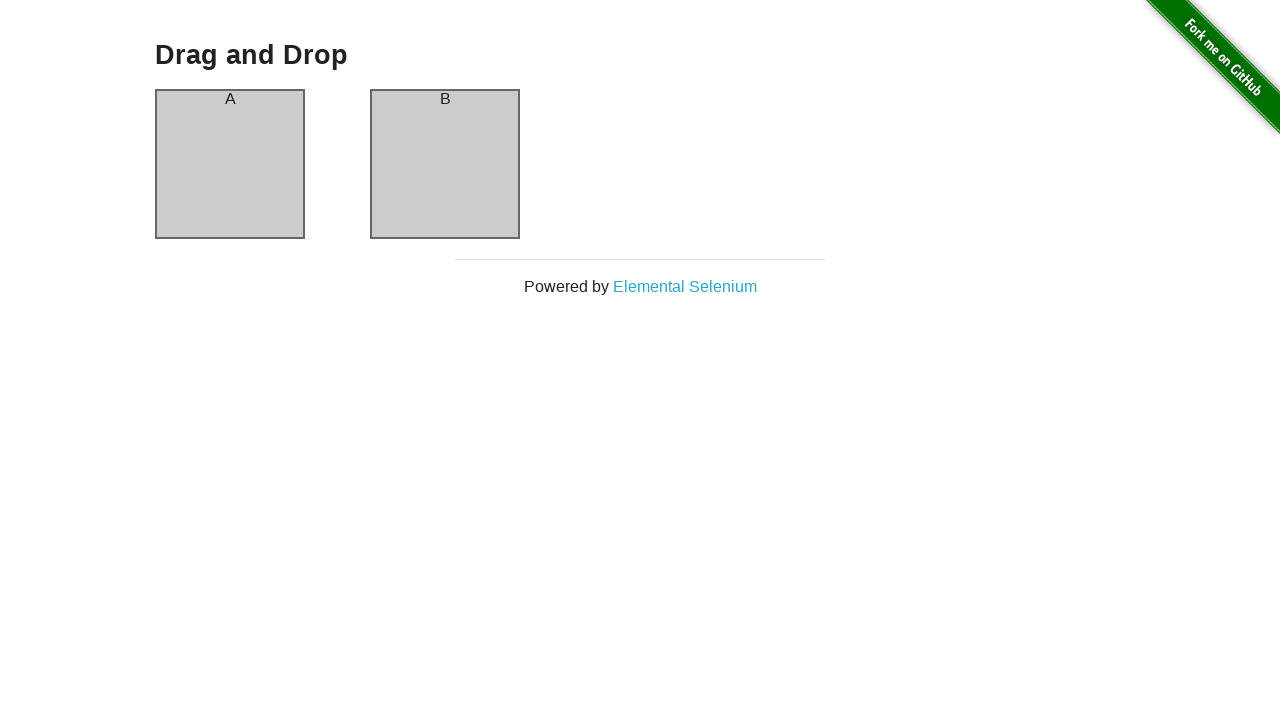

Dragged element from column A to column B at (445, 164)
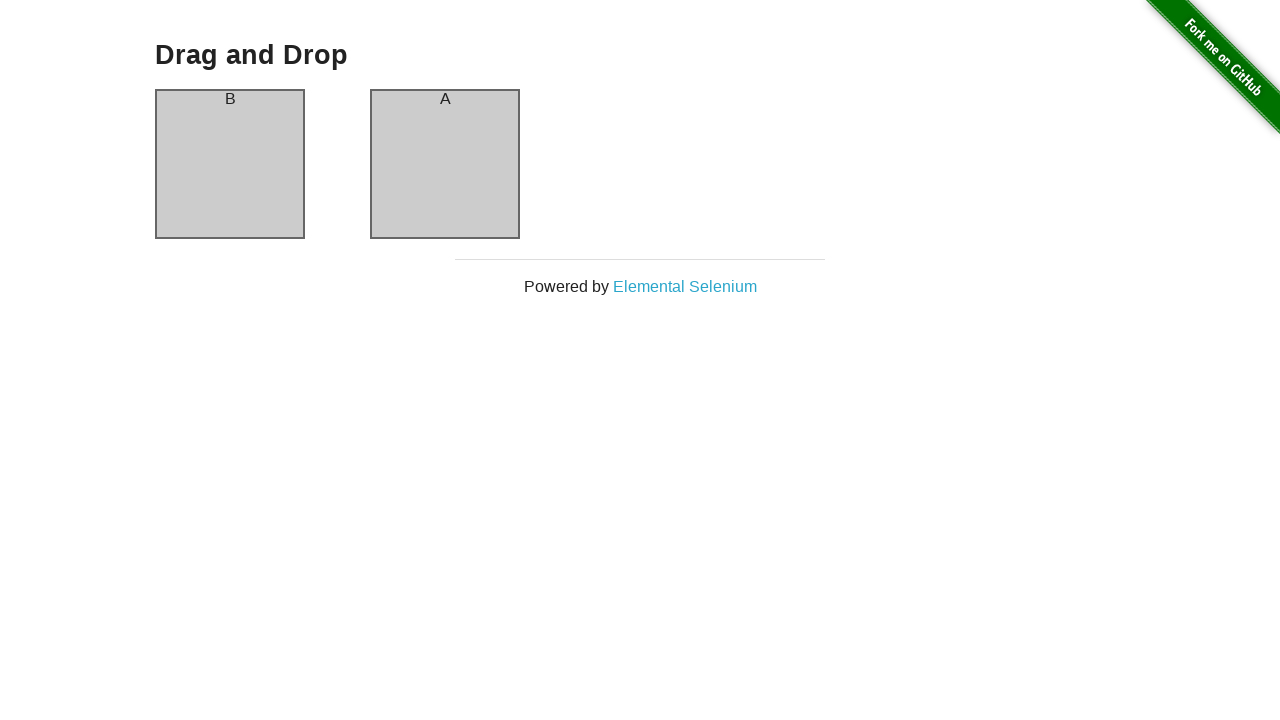

Waited for drag and drop animation to complete
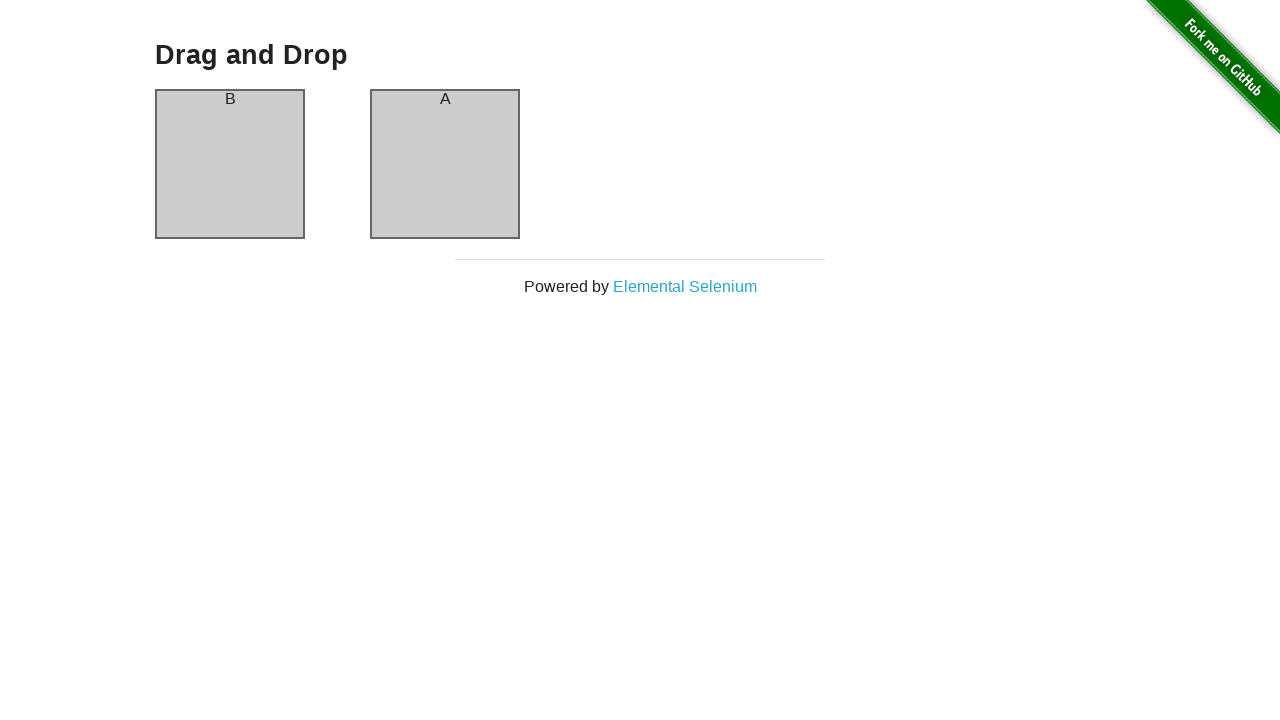

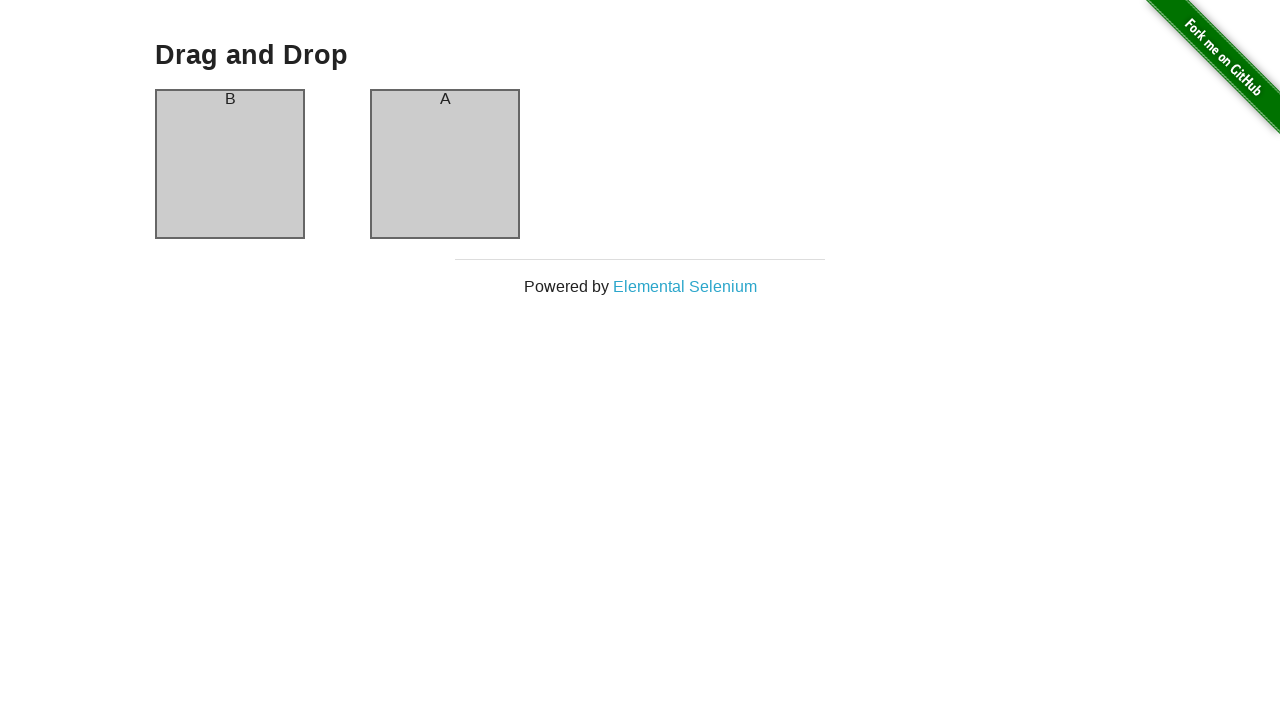